Tests dynamic controls by clicking Remove button, verifying "It's gone!" message appears, clicking Add button, and verifying "It's back!" message appears

Starting URL: https://the-internet.herokuapp.com/dynamic_controls

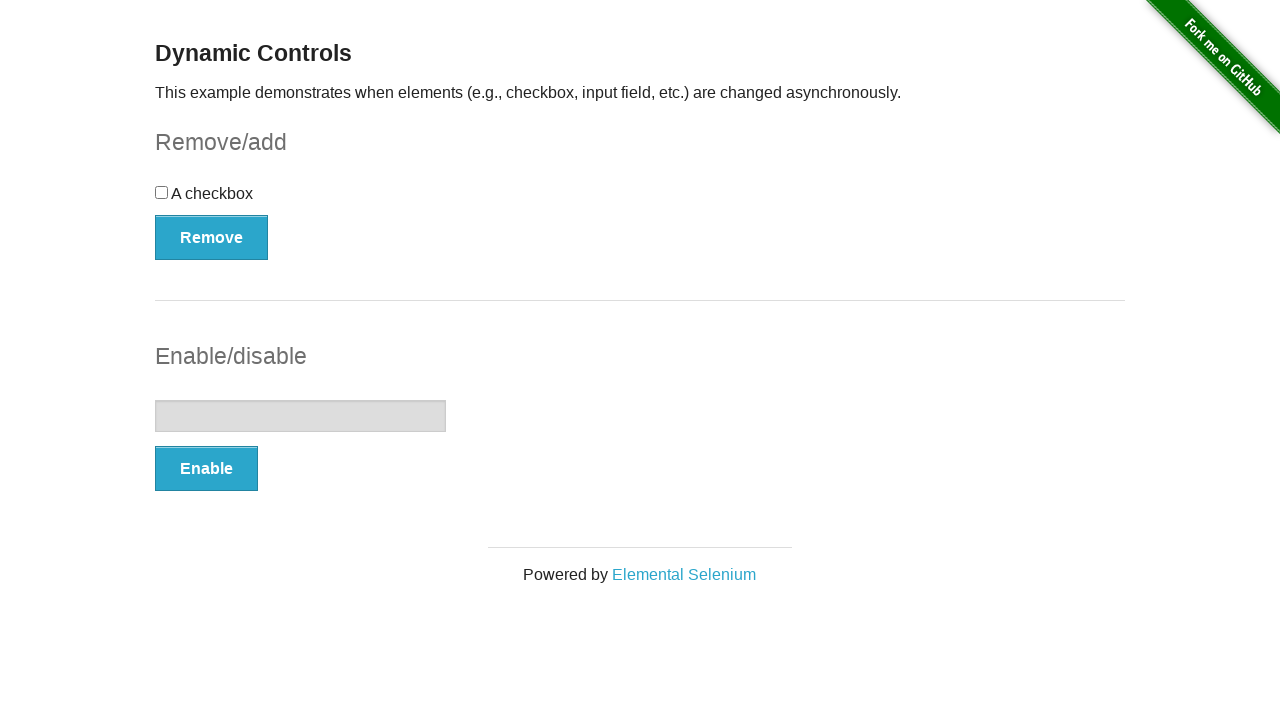

Navigated to dynamic controls page
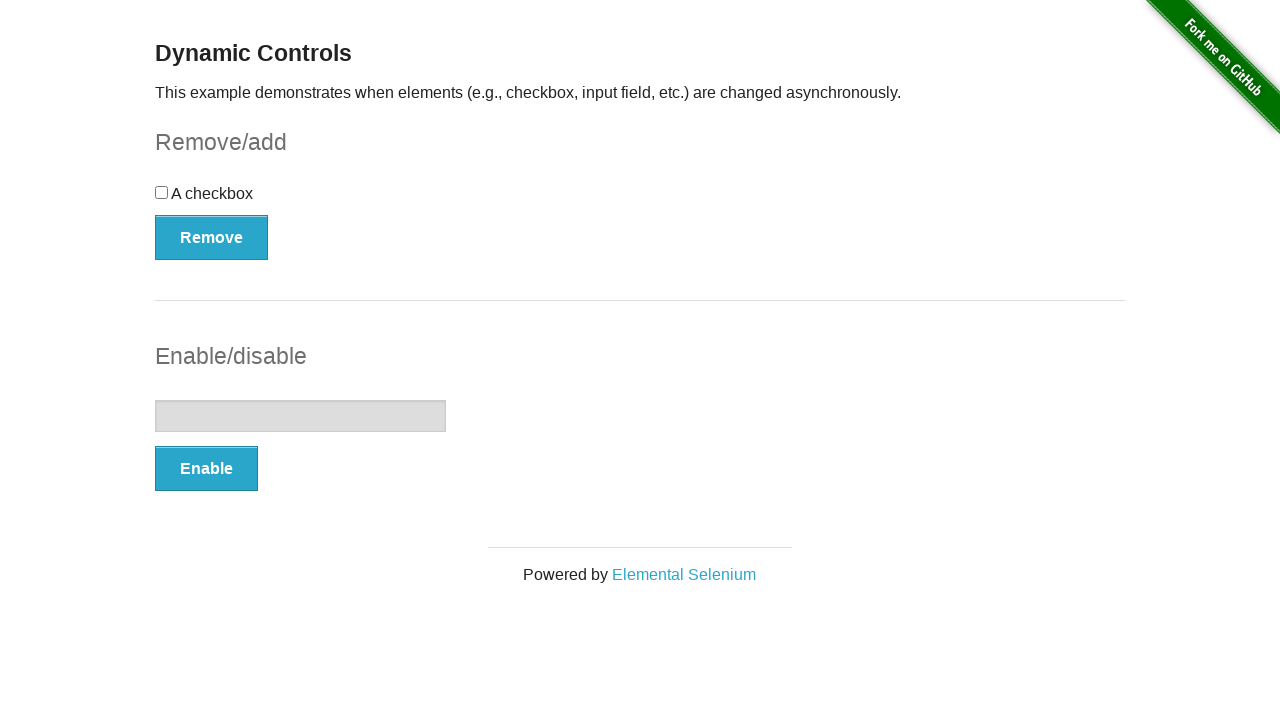

Clicked Remove button at (212, 237) on xpath=//button[.='Remove']
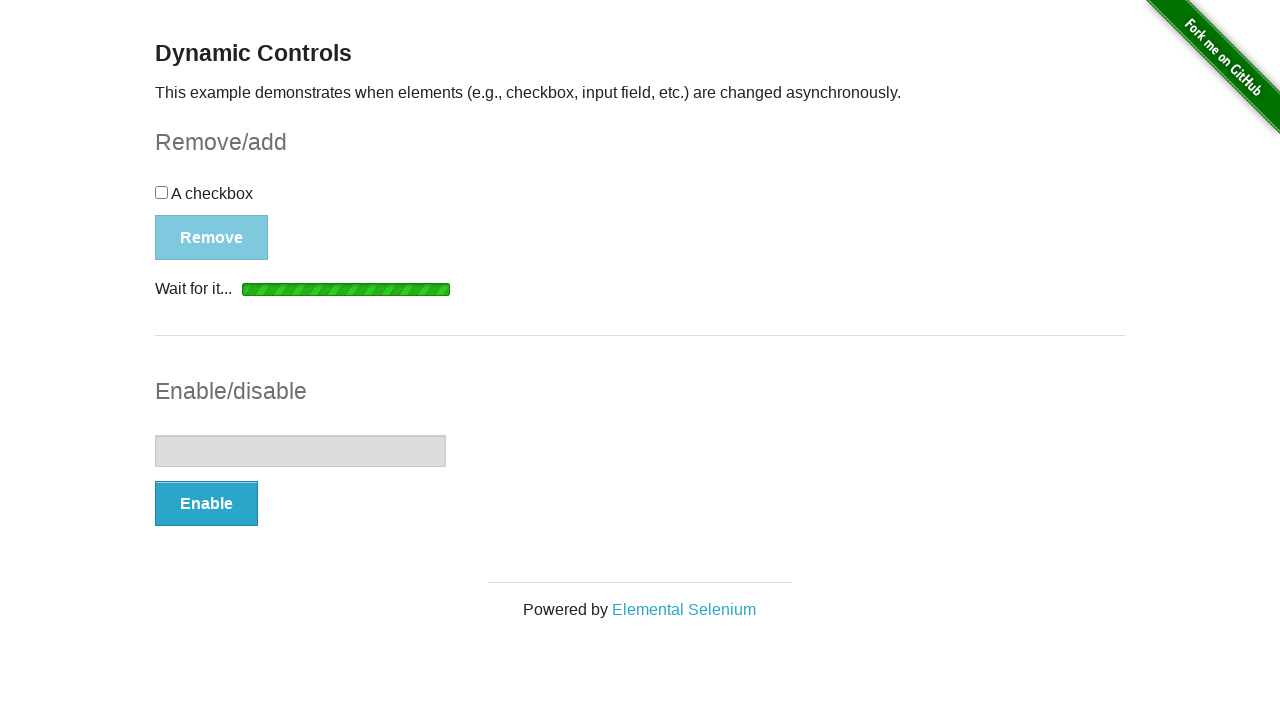

Verified 'It's gone!' message appeared
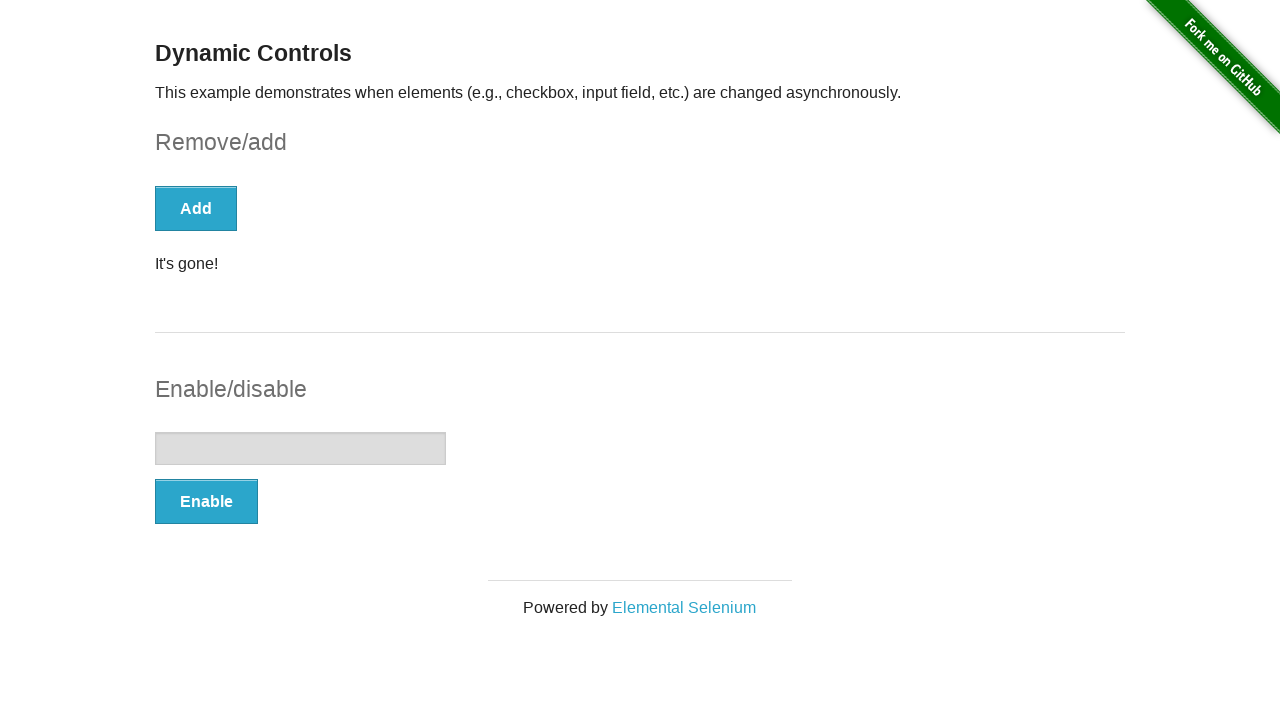

Clicked Add button at (196, 208) on xpath=//button[text()='Add']
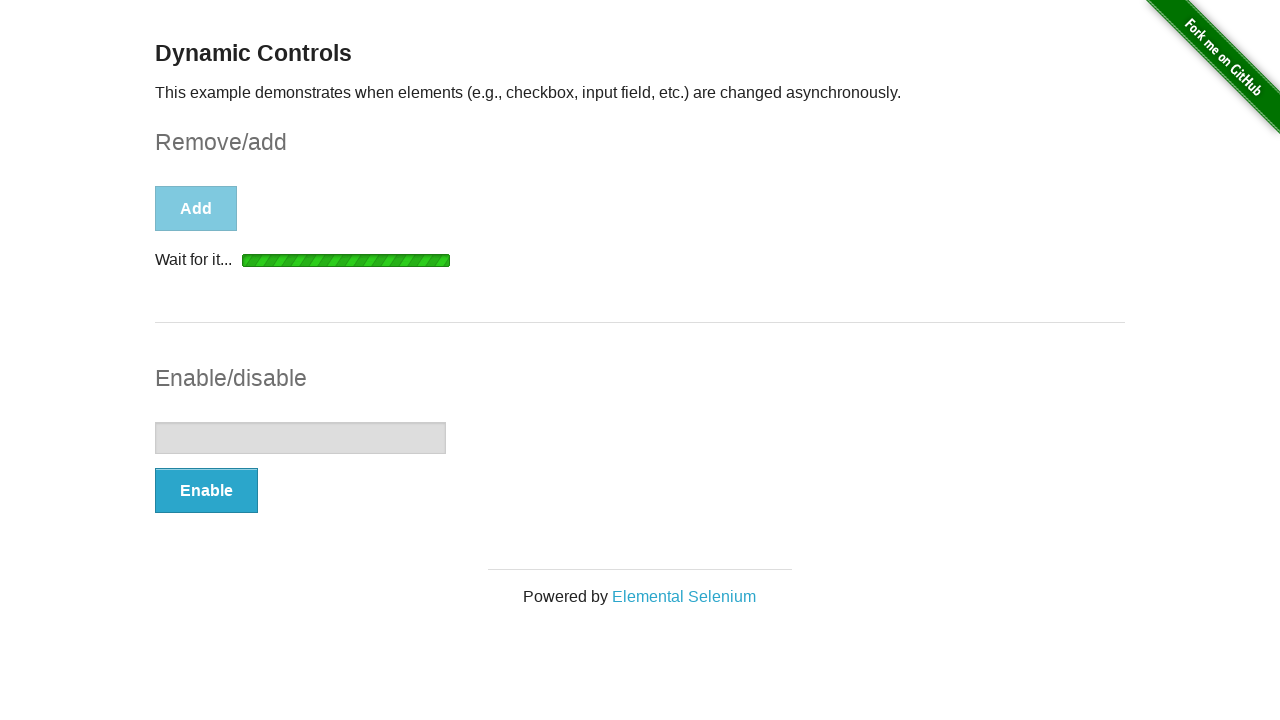

Verified 'It's back!' message appeared
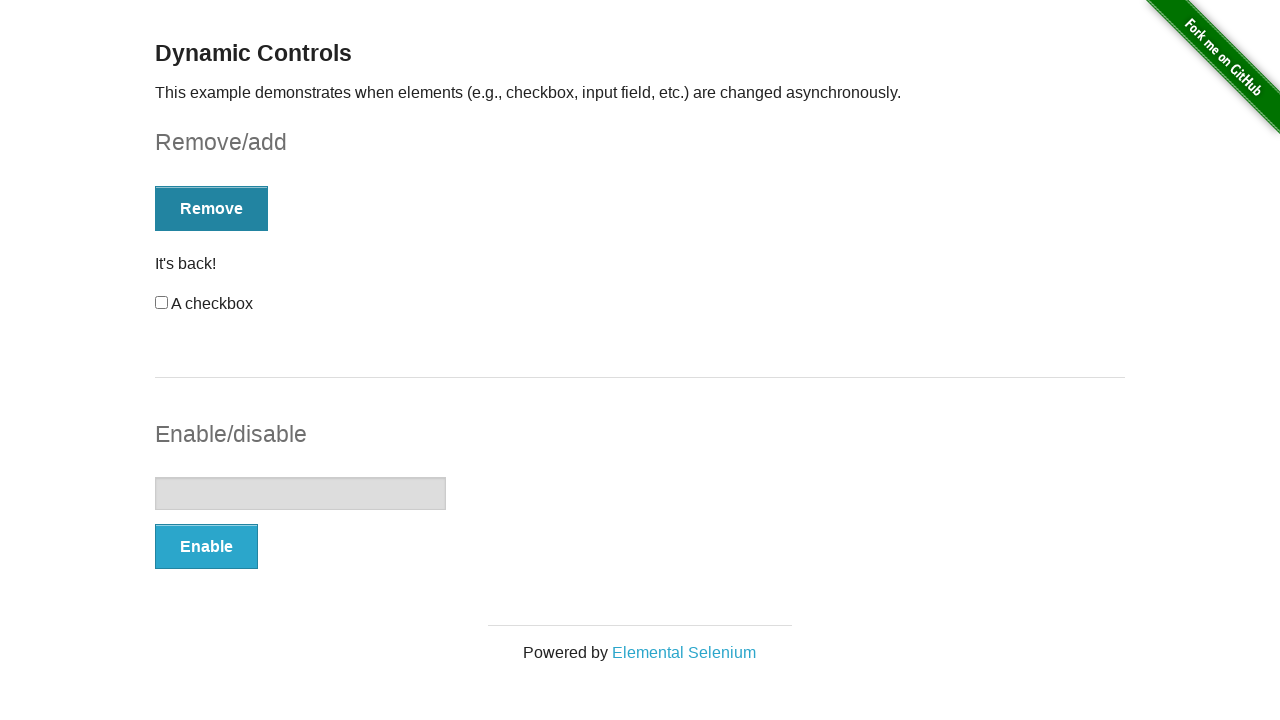

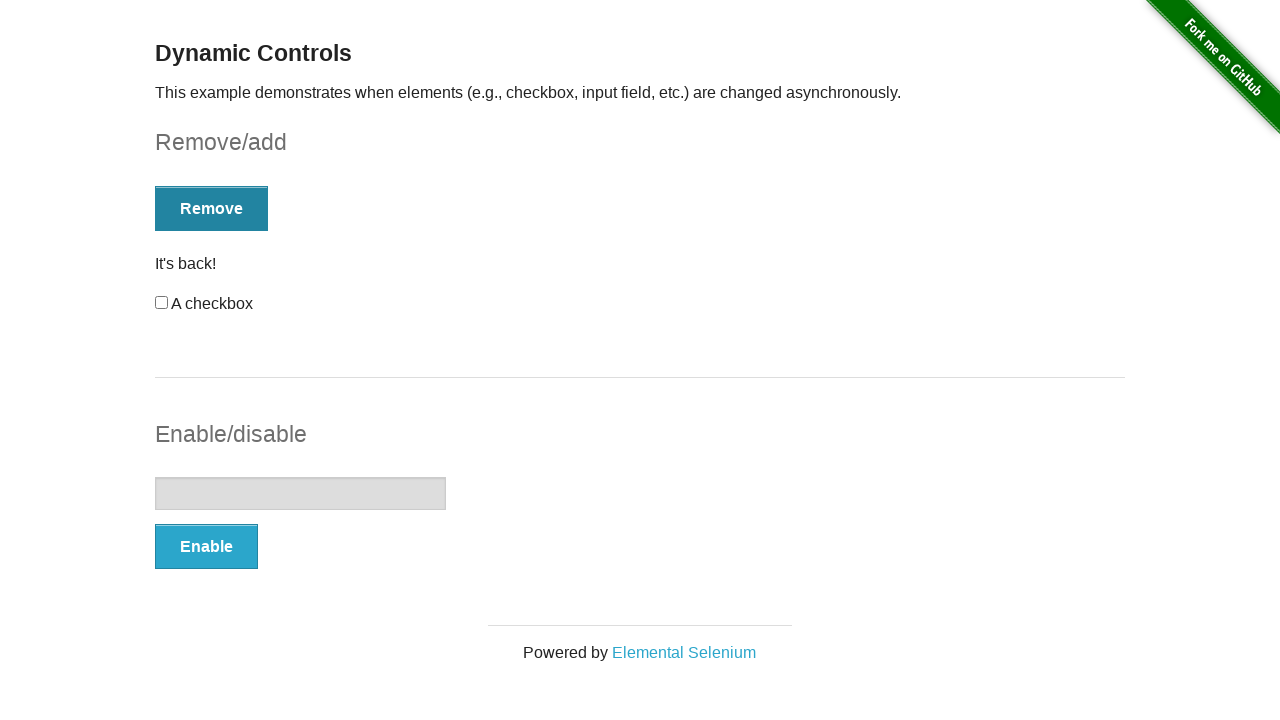